Navigates to Mastodon homepage, clicks on login button, and verifies redirection to login page

Starting URL: https://mastodon.social/

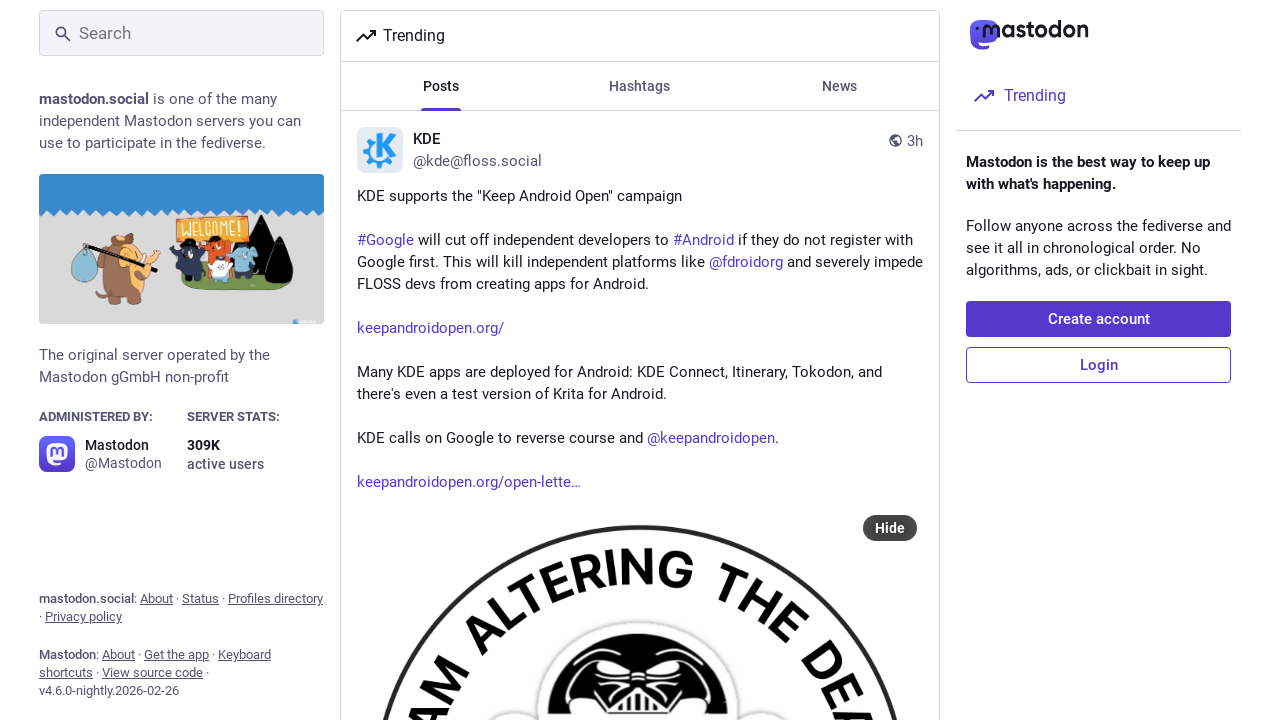

Navigated to Mastodon homepage
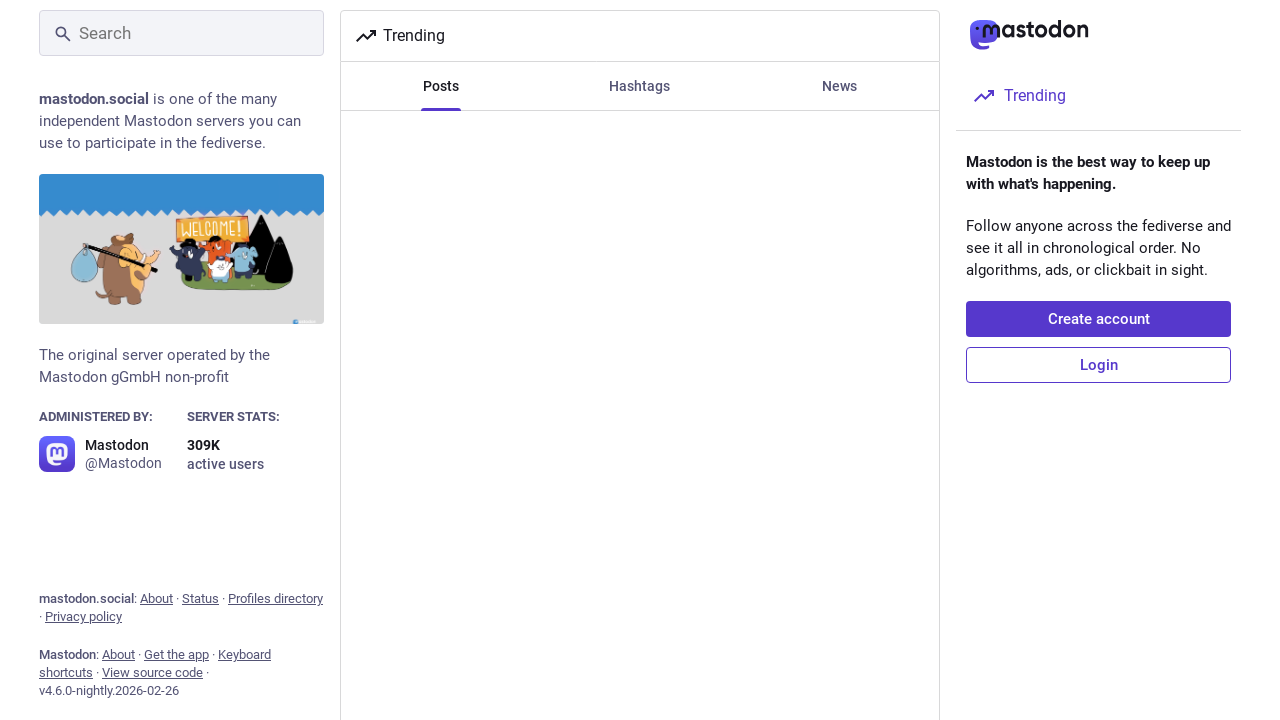

Clicked login button at (1098, 365) on a[href='/auth/sign_in']
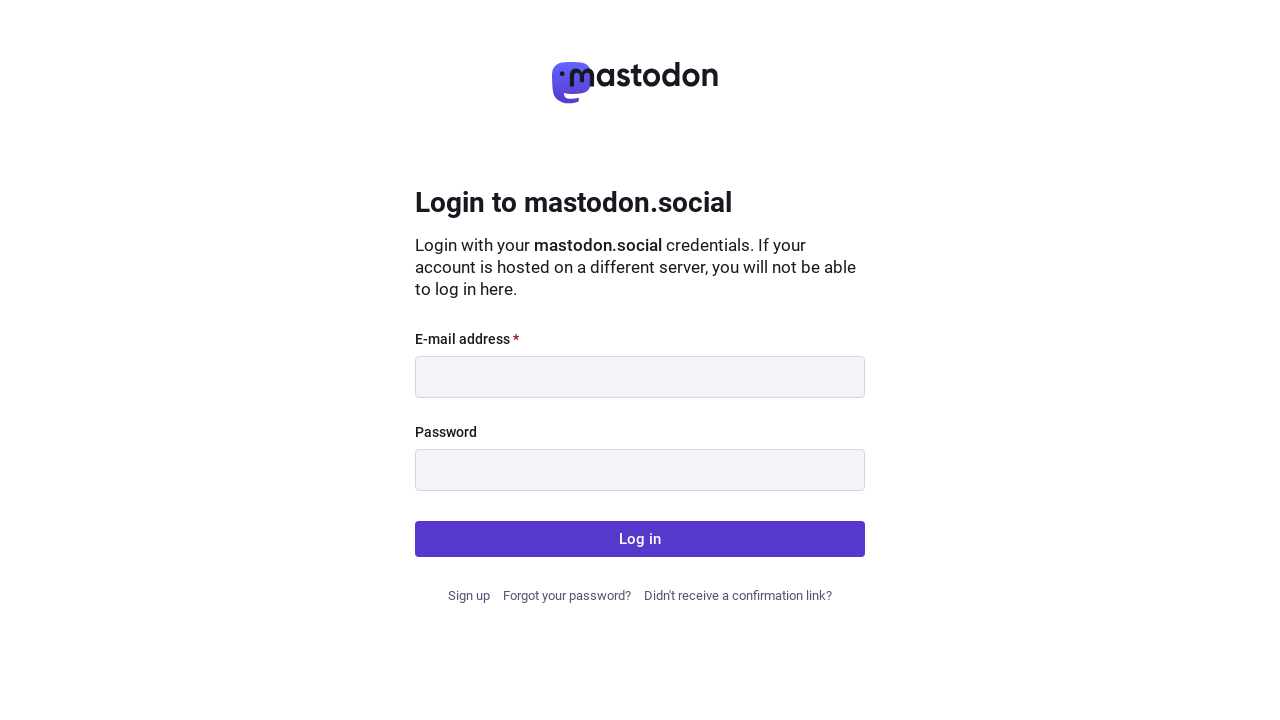

Verified redirection to login page
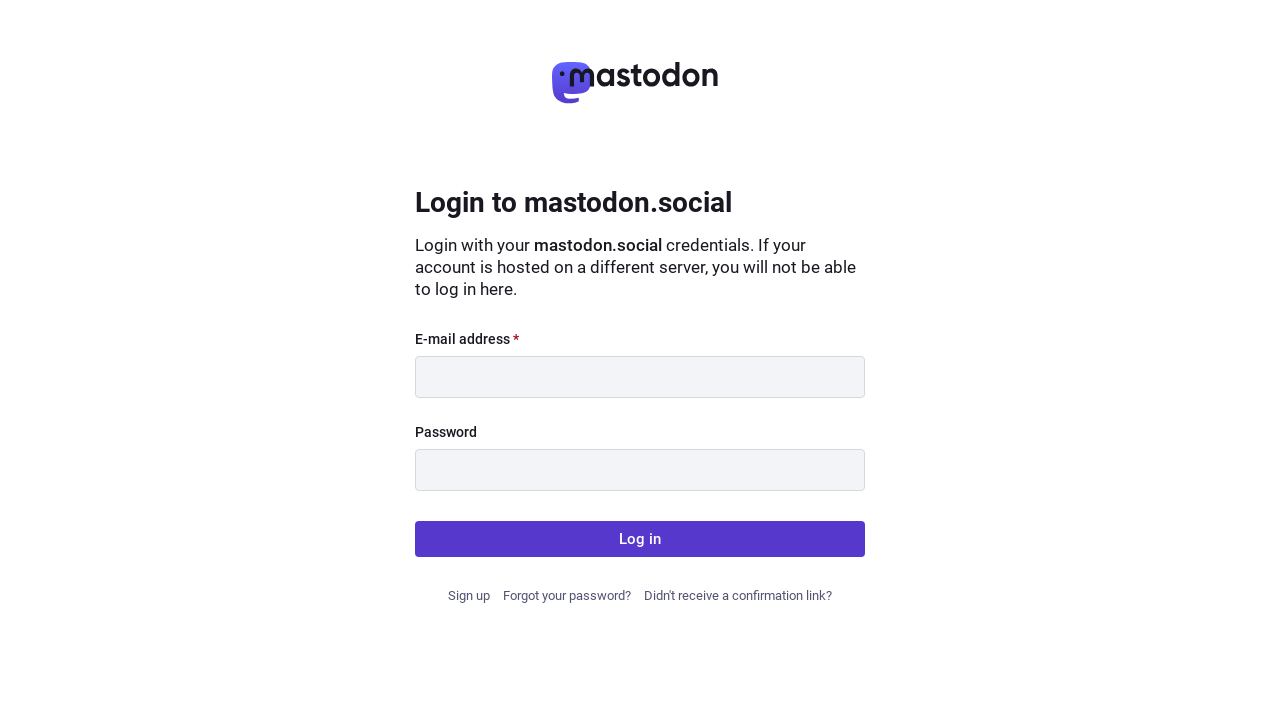

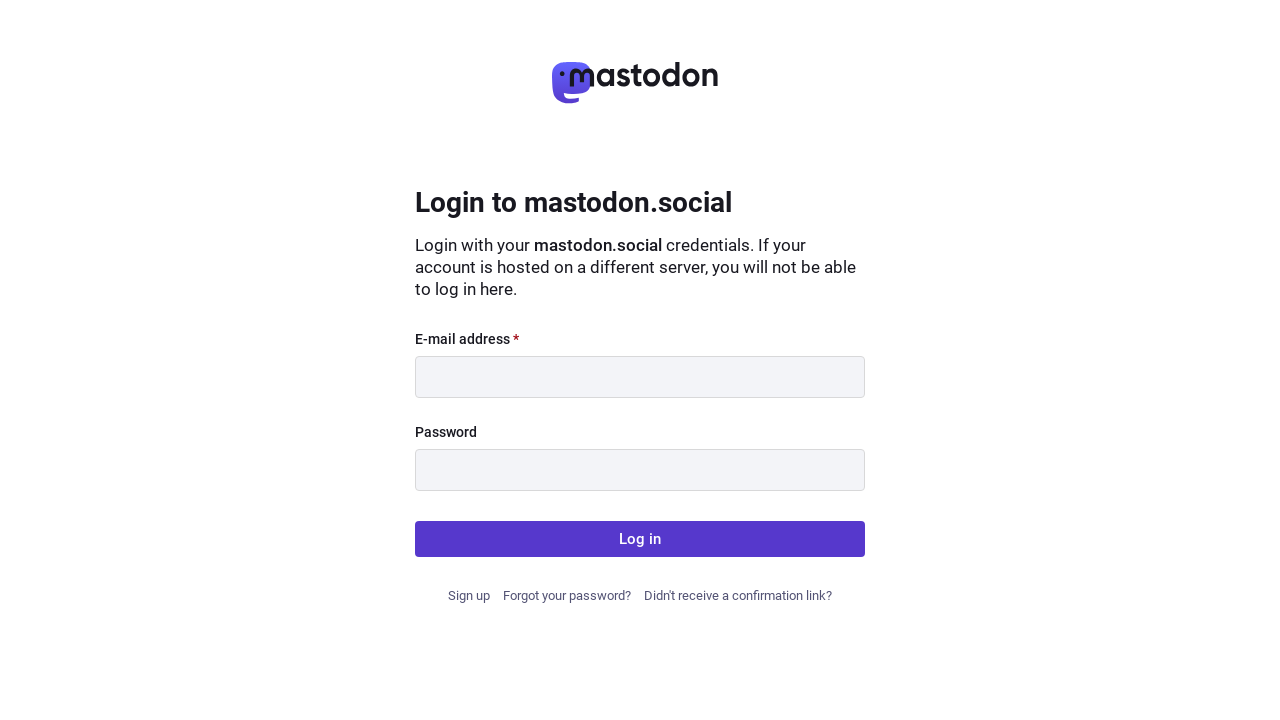